Tests navigation through the Shifting Content section of the-internet.herokuapp.com by clicking through to each of the three examples (Menu Element, Image, and List)

Starting URL: https://the-internet.herokuapp.com

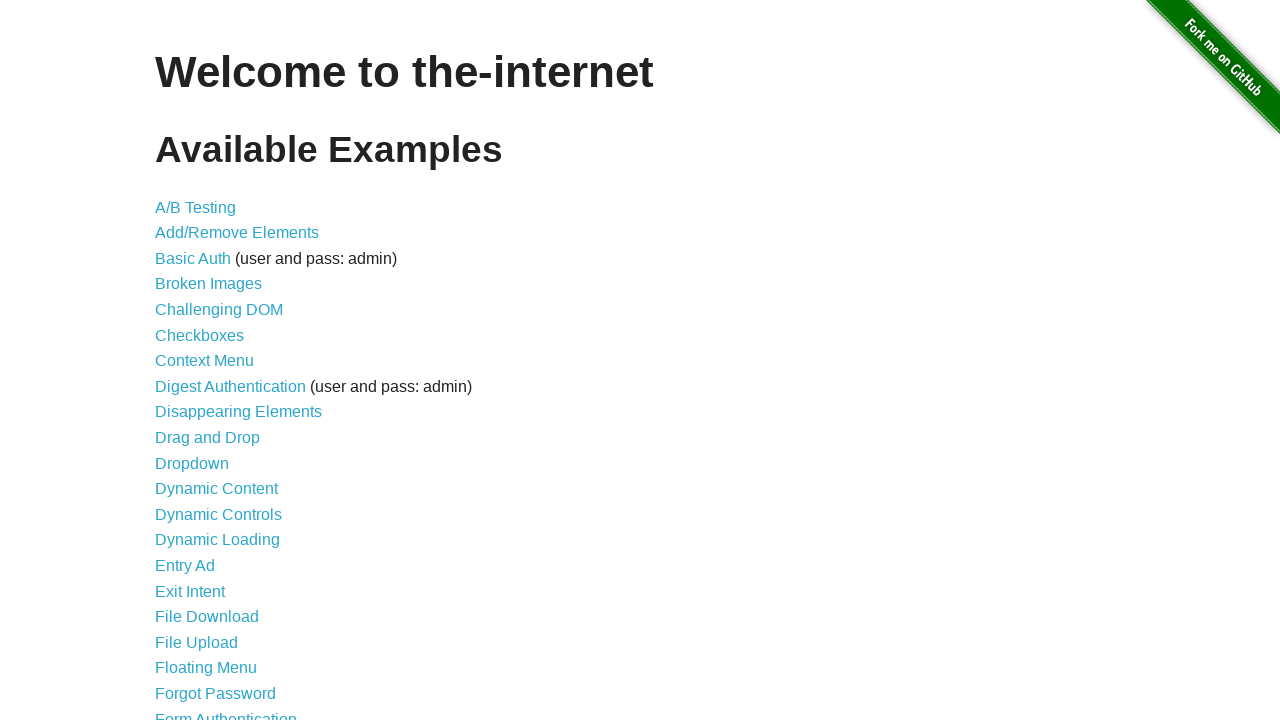

Clicked 'Shifting Content' link to navigate to the section at (212, 523) on internal:role=link[name="Shifting Content"i]
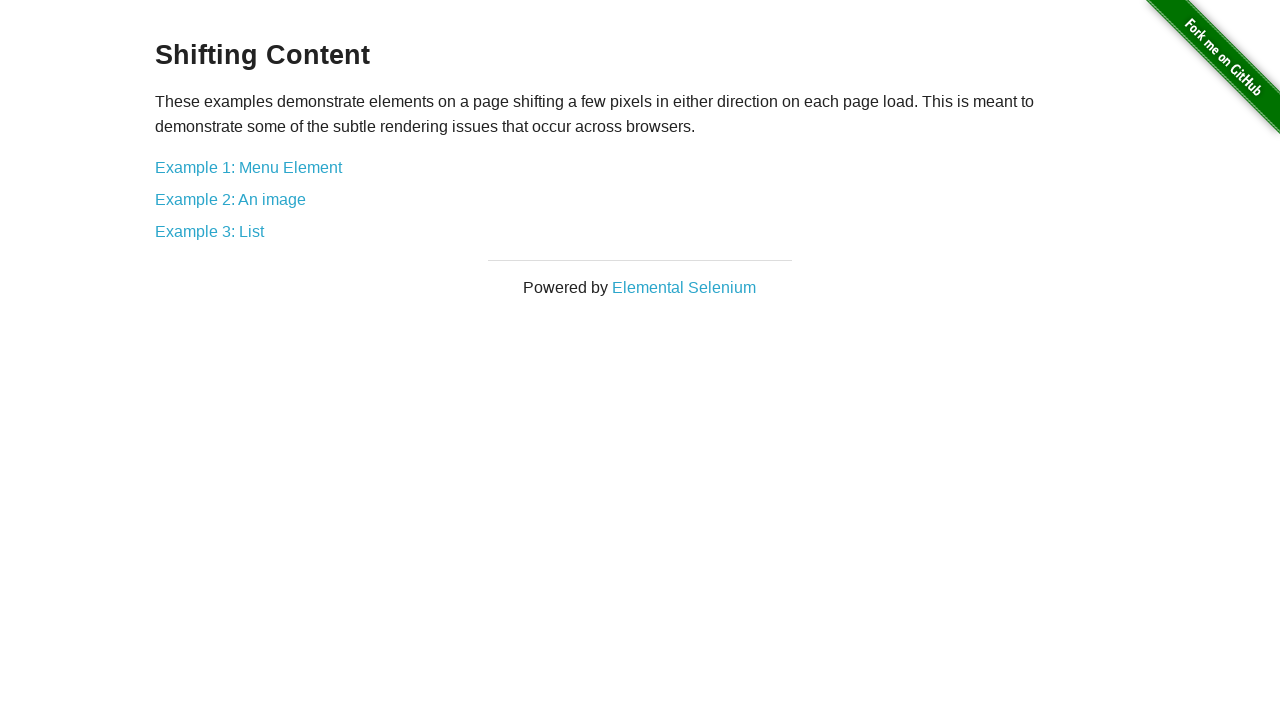

Clicked 'Example 1: Menu Element' link at (248, 167) on internal:role=link[name="Example 1: Menu Element"i]
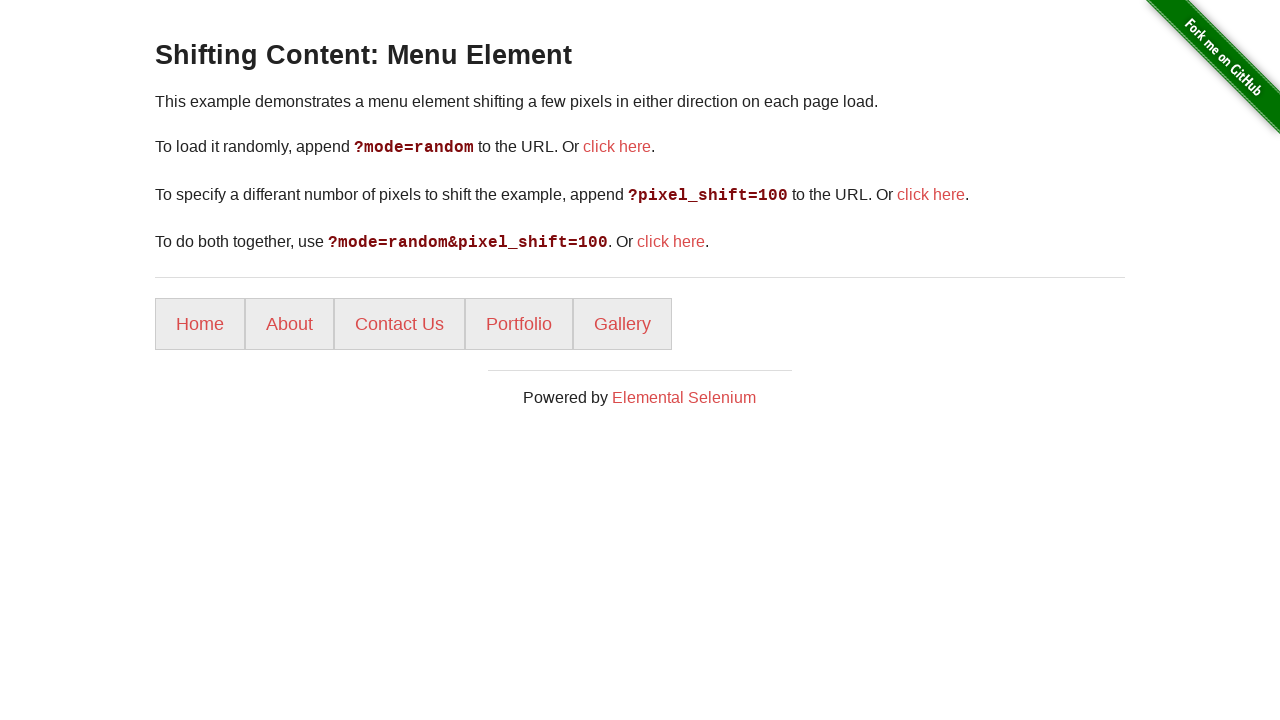

Navigated back to Shifting Content page
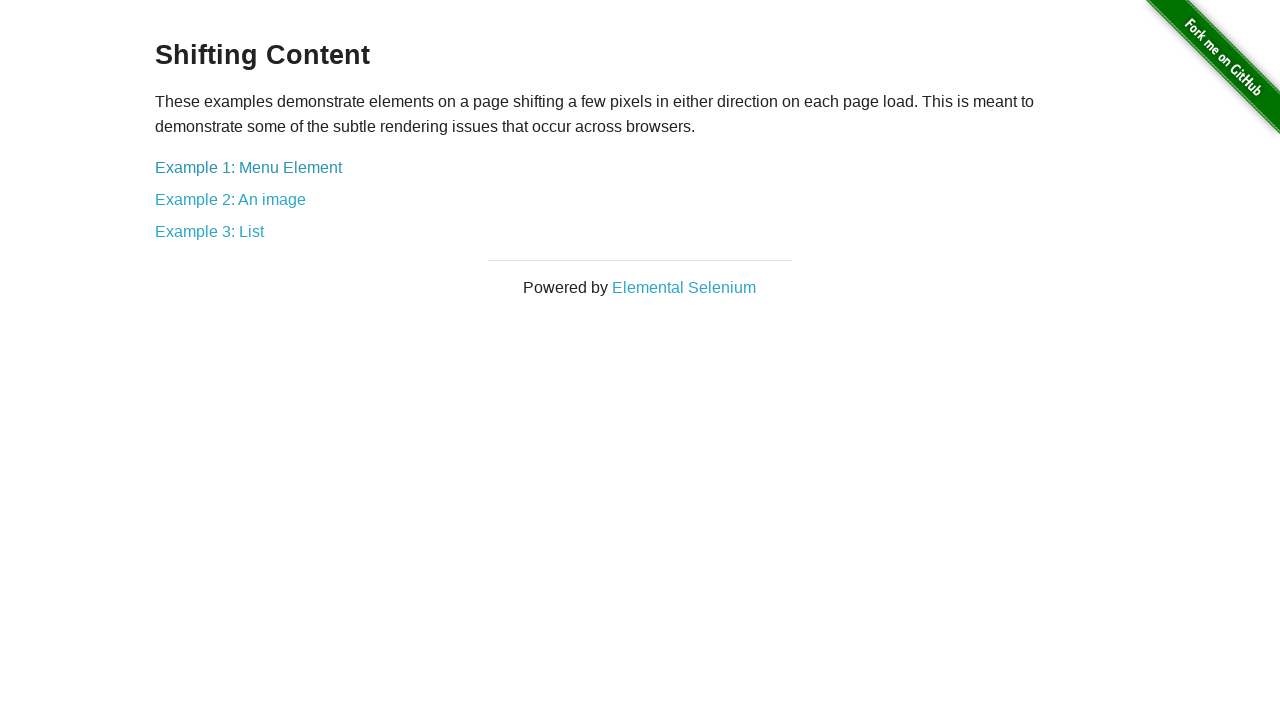

Clicked 'Example 2: An image' link at (230, 199) on internal:role=link[name="Example 2: An image"i]
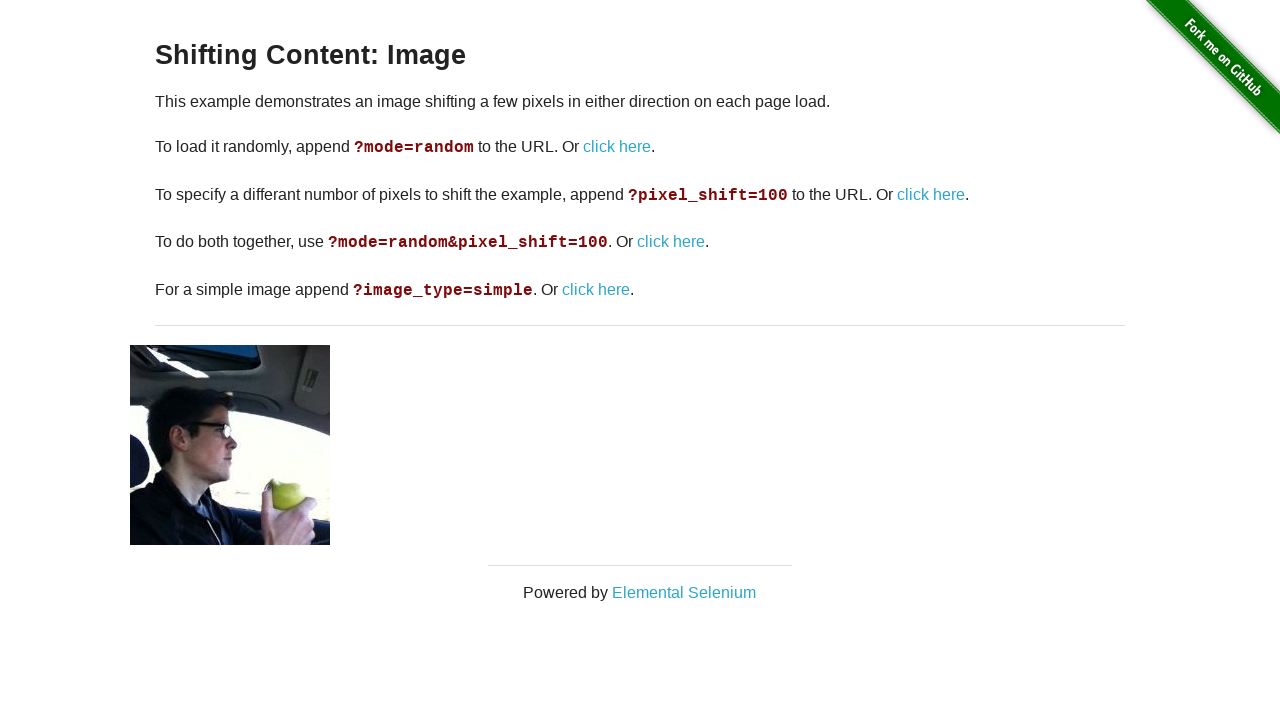

Navigated back to Shifting Content page
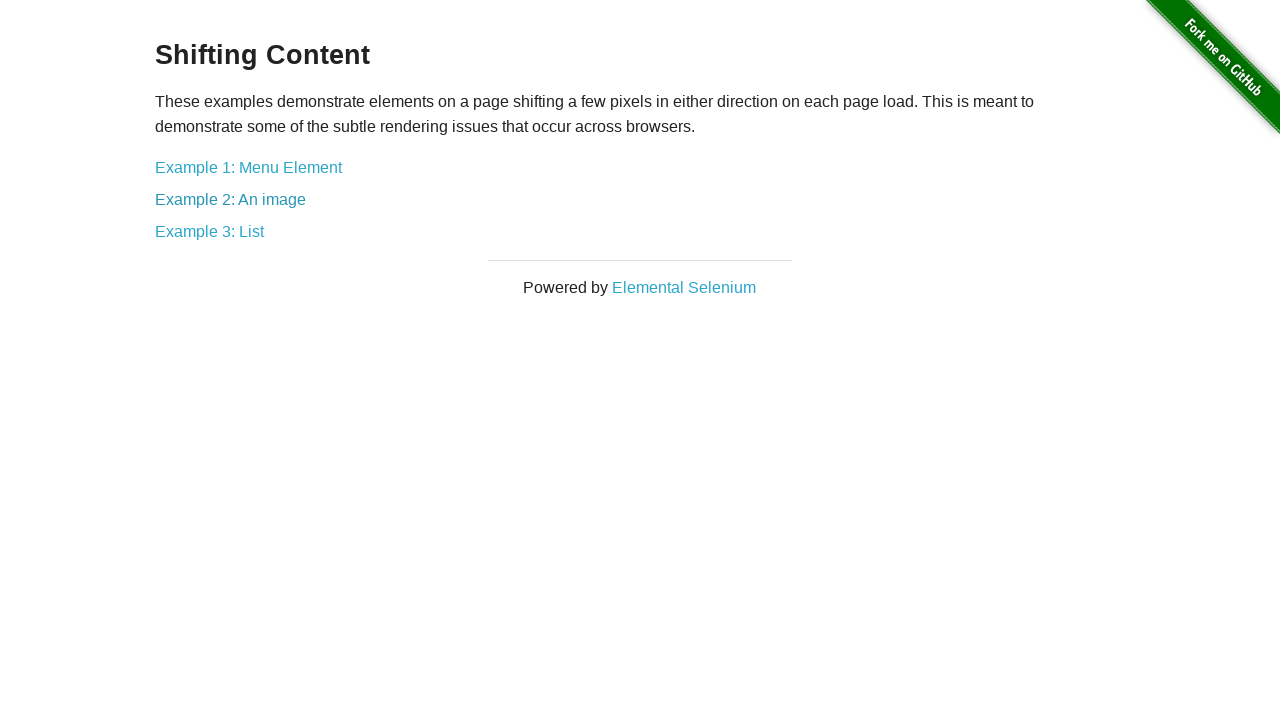

Clicked 'Example 3: List' link at (210, 231) on internal:role=link[name="Example 3: List"i]
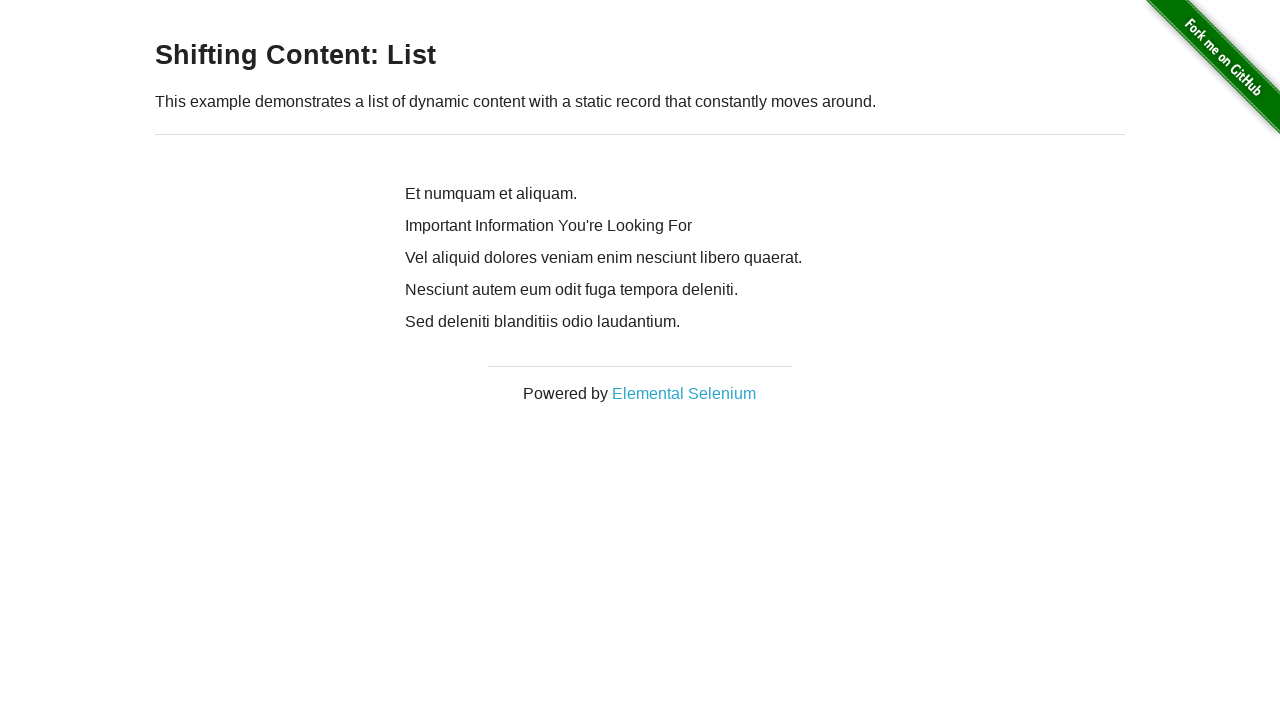

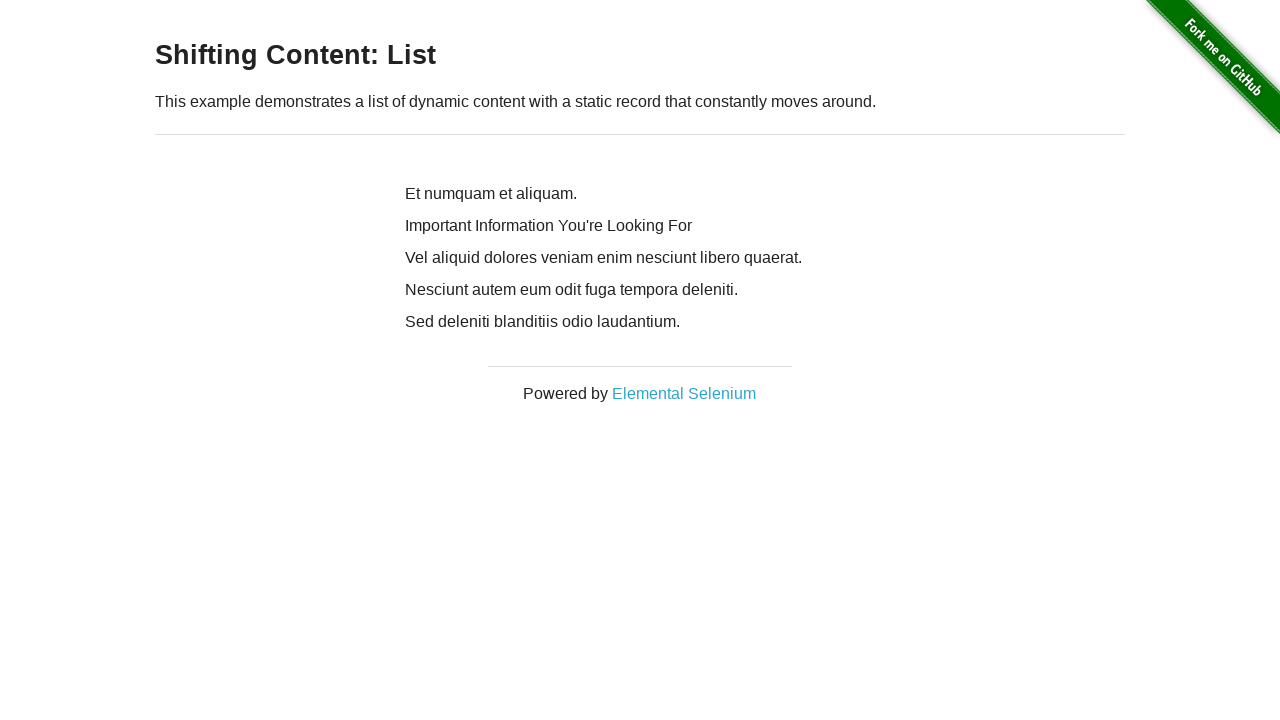